Tests filling out a practice registration form by entering first name, last name, email, and selecting a gender option on a demo QA site.

Starting URL: https://demoqa.com/automation-practice-form

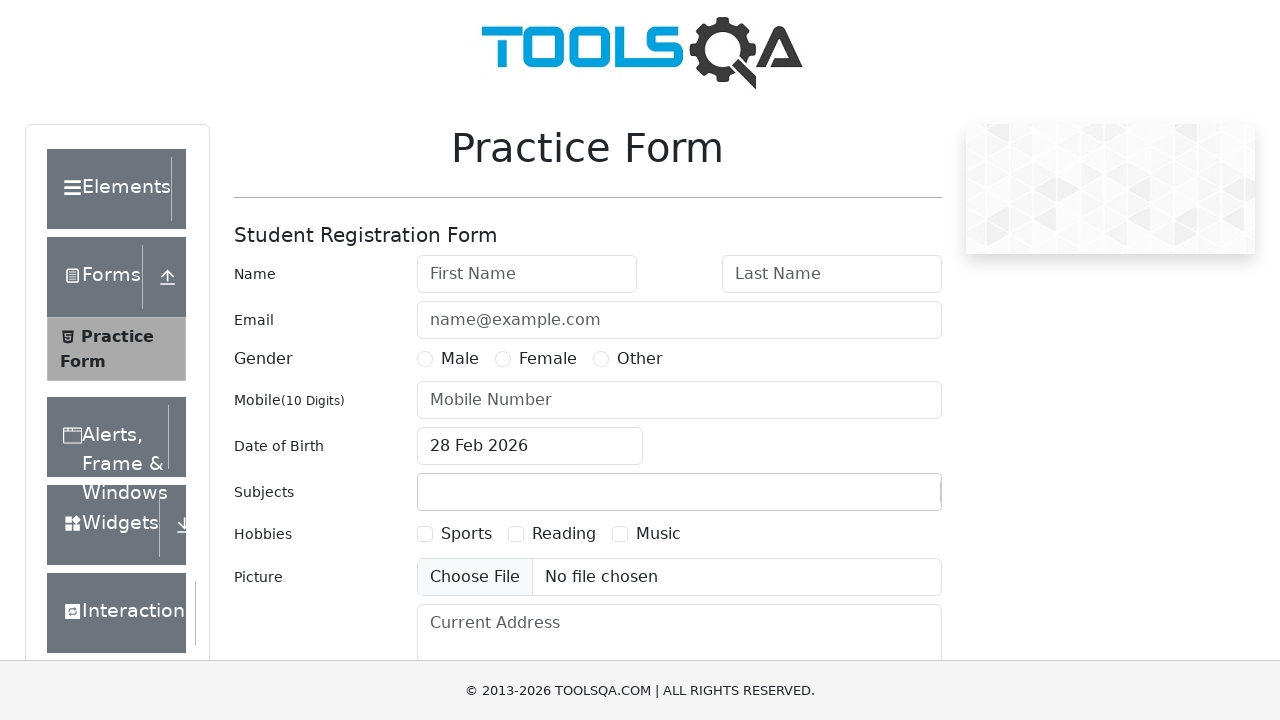

Filled first name field with 'Pepito' on #firstName
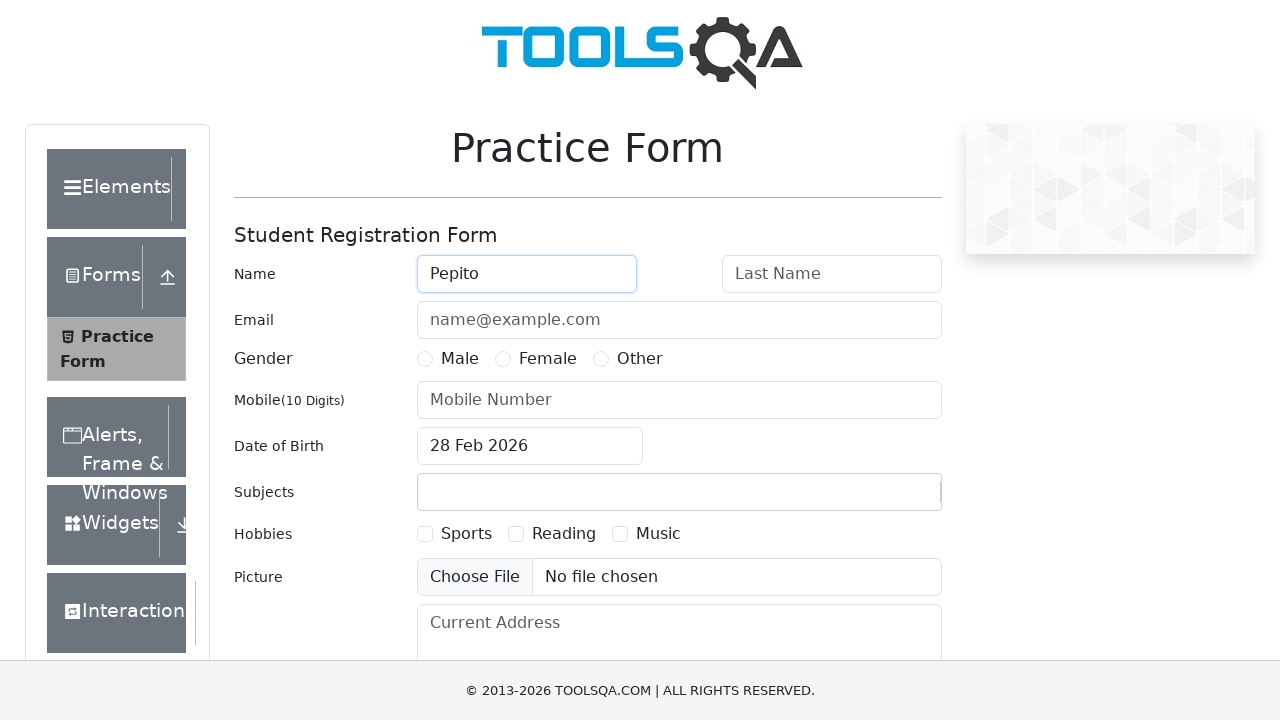

Filled last name field with 'PatasLargas' on #lastName
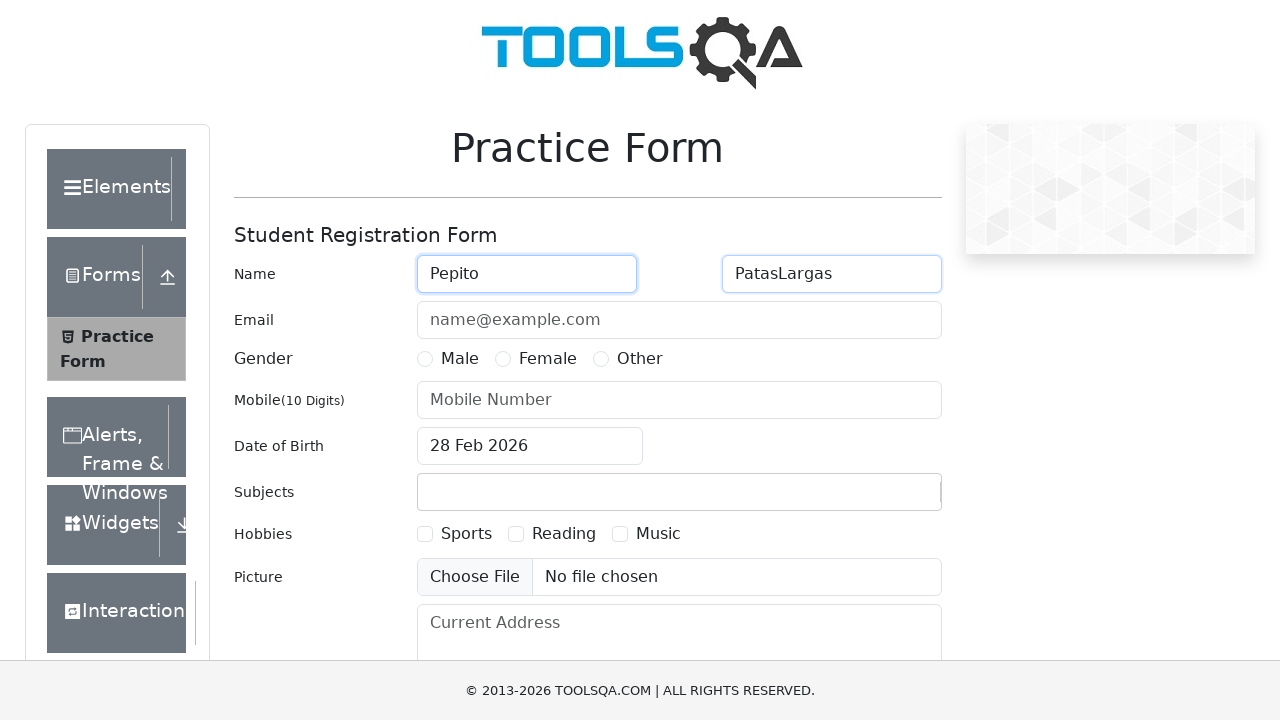

Filled email field with 'pepito@patas.largas' on #userEmail
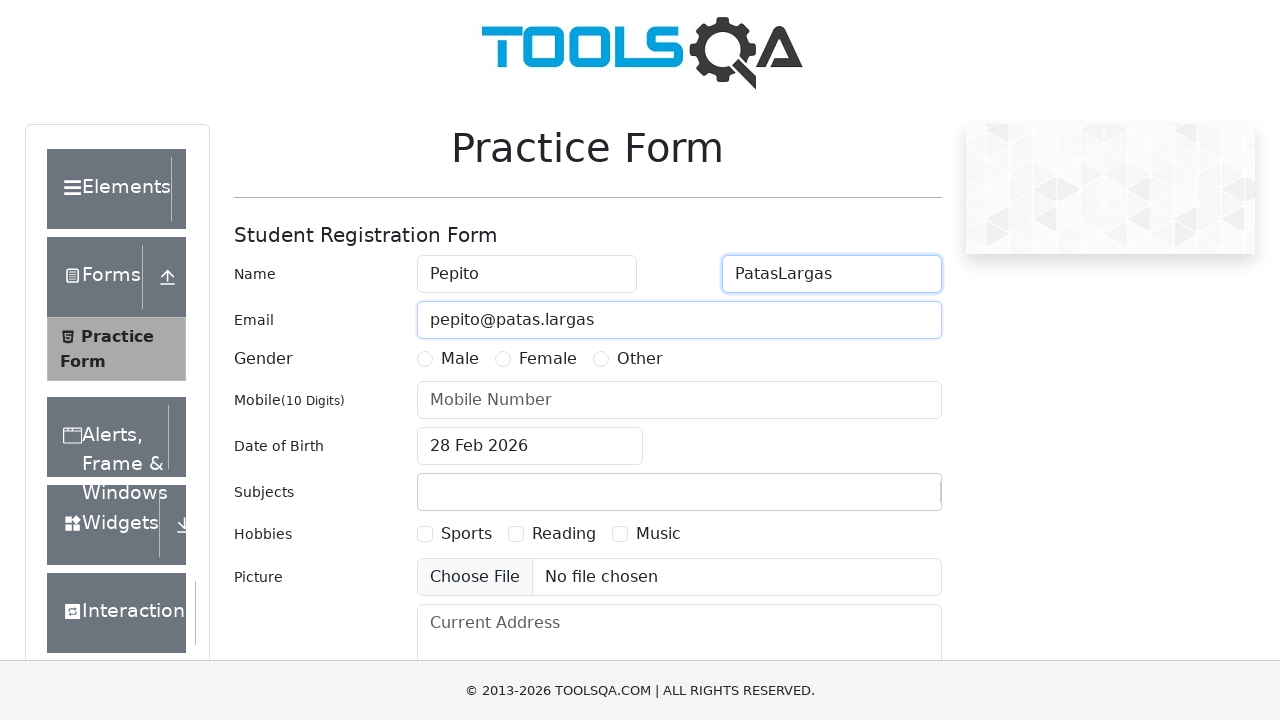

Selected Male gender option at (460, 359) on label[for='gender-radio-1']
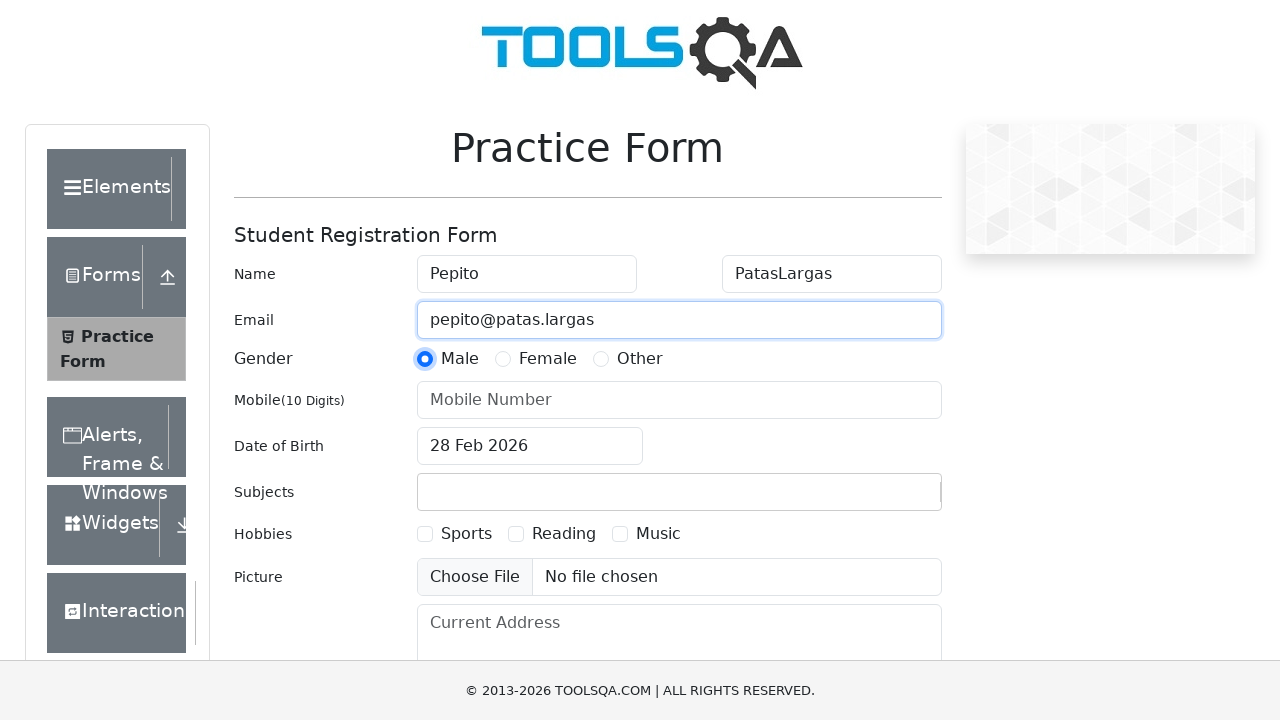

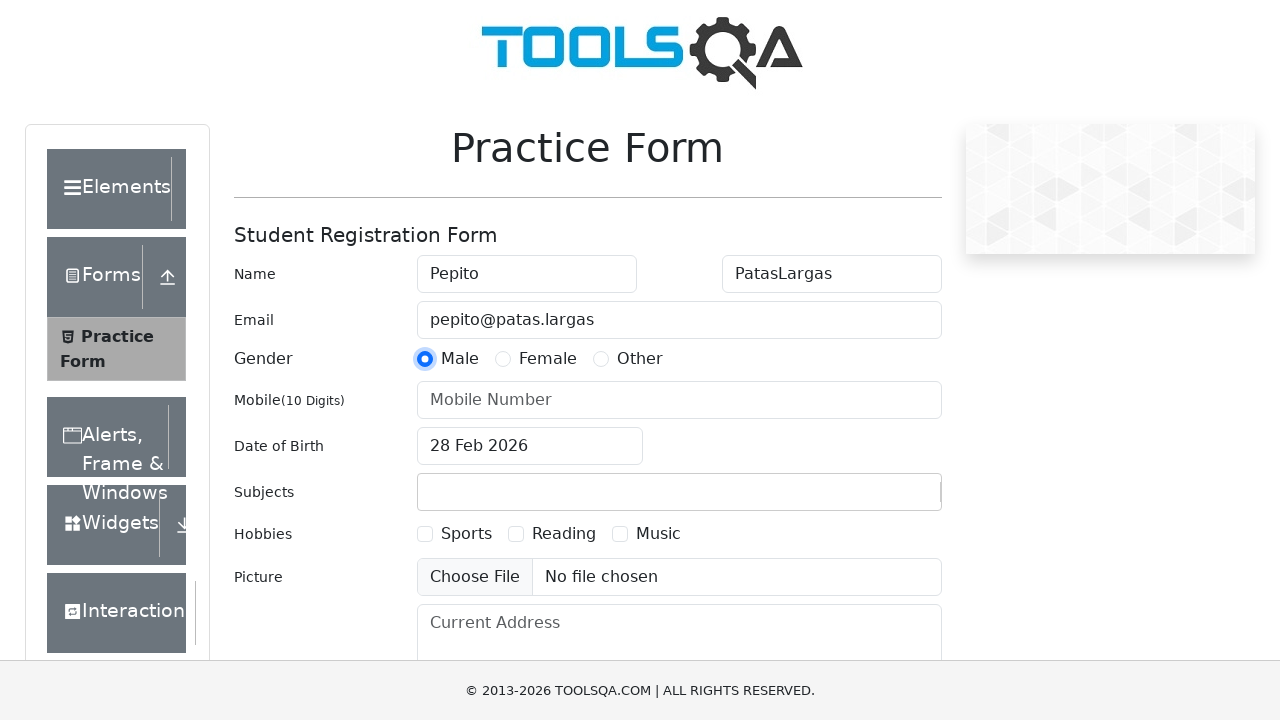